Tests finding and clicking a button element using CSS selector on a test page. The script locates a "Login" button by its value attribute and clicks it.

Starting URL: https://omayo.blogspot.com

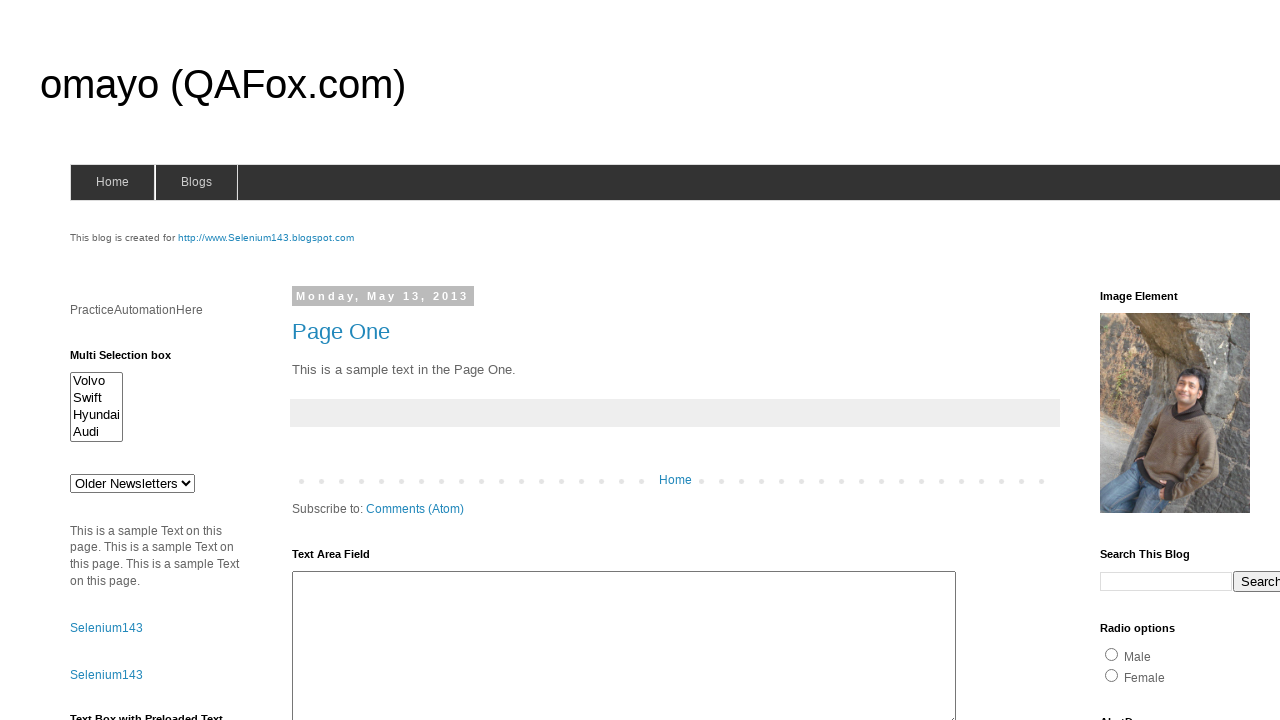

Waited for Login button to be visible using CSS selector
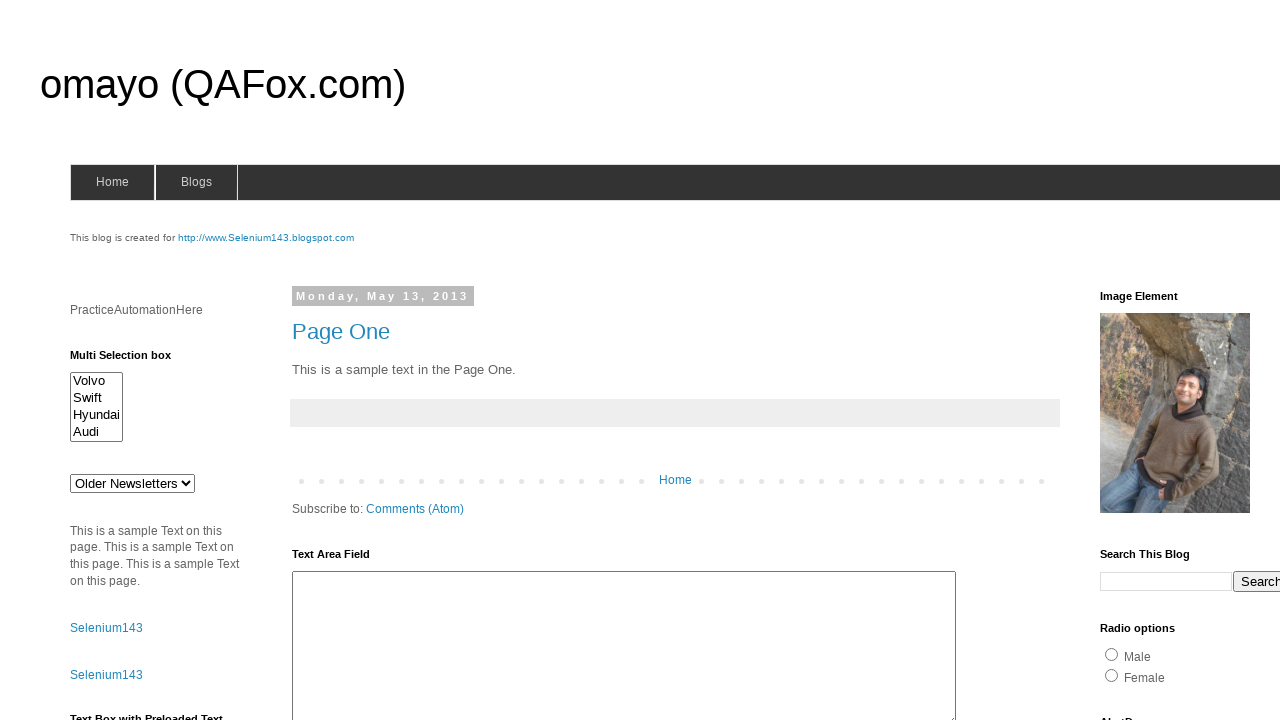

Clicked the Login button element at (786, 361) on input[value='Login']
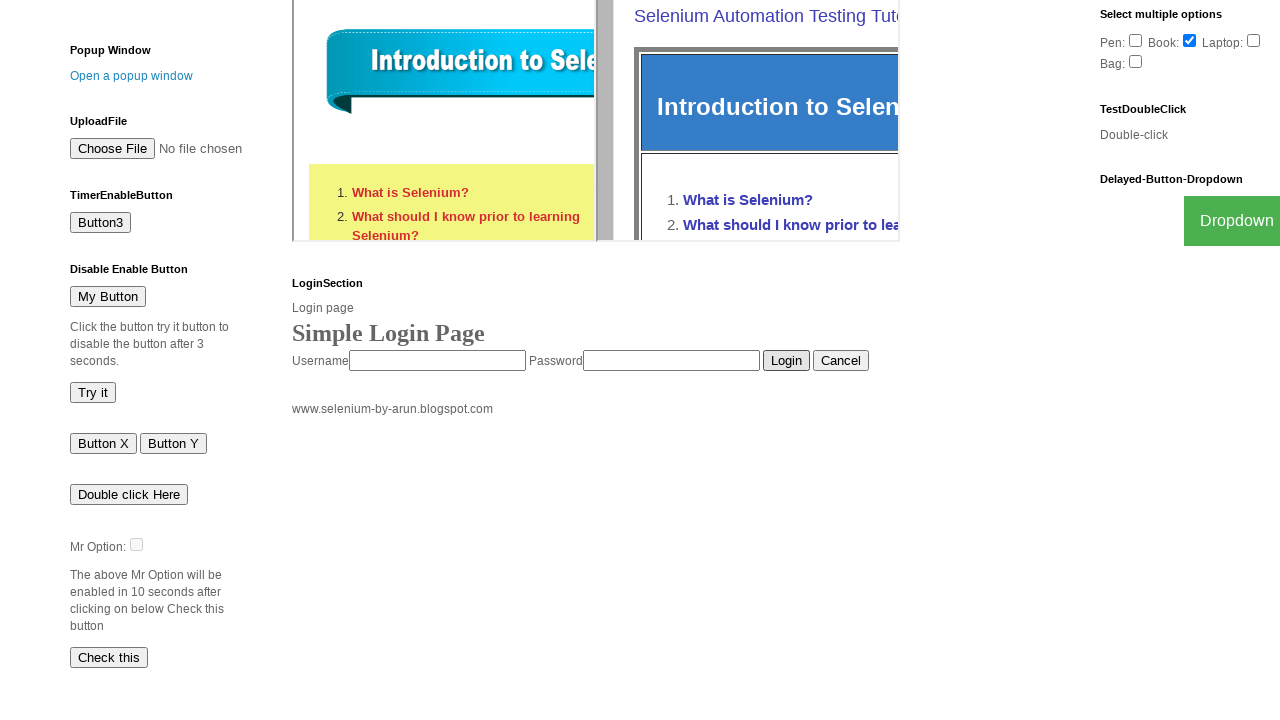

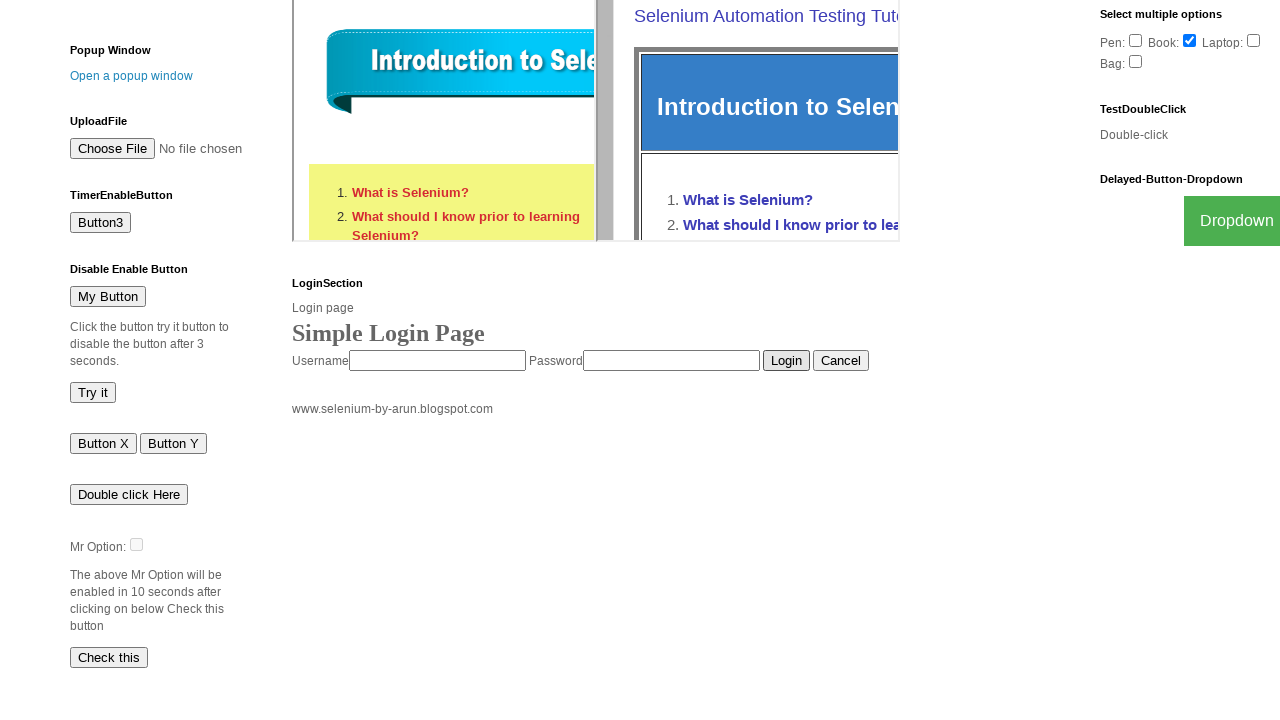